Tests a button that becomes visible after 5 seconds by waiting for it to appear

Starting URL: https://demoqa.com/dynamic-properties

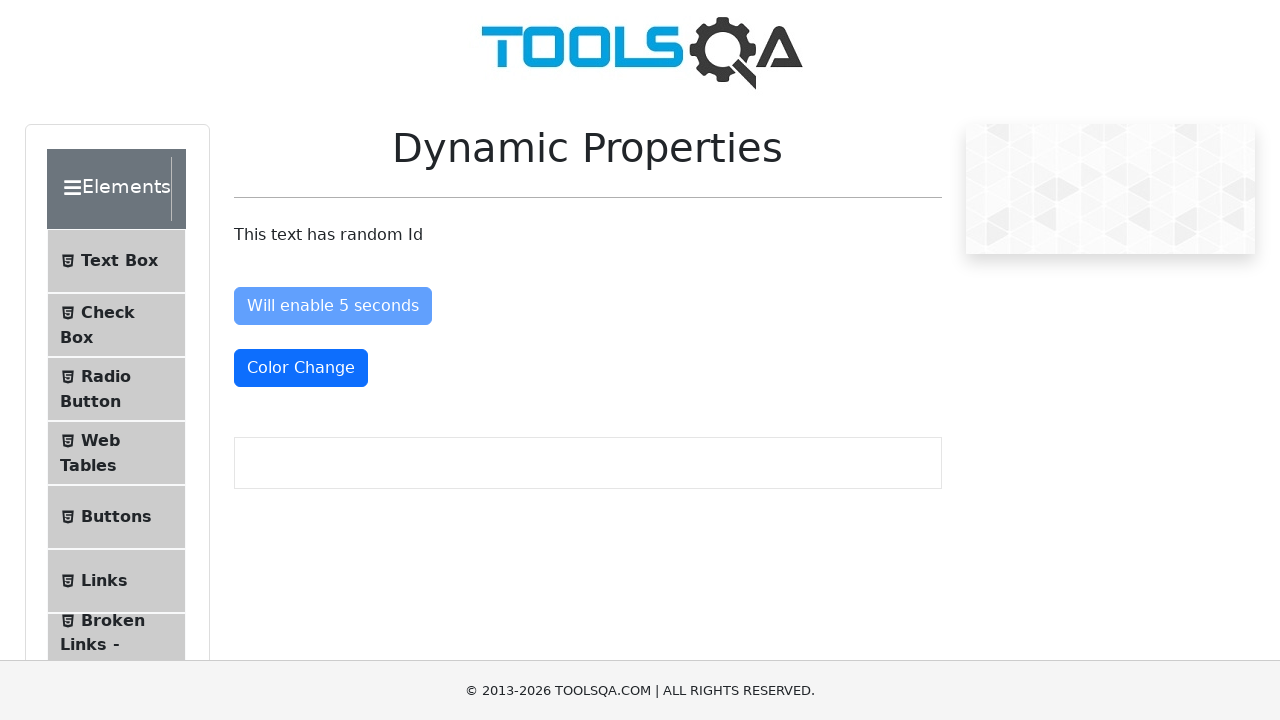

Waited for button with id 'visibleAfter' to become visible (5 second timeout)
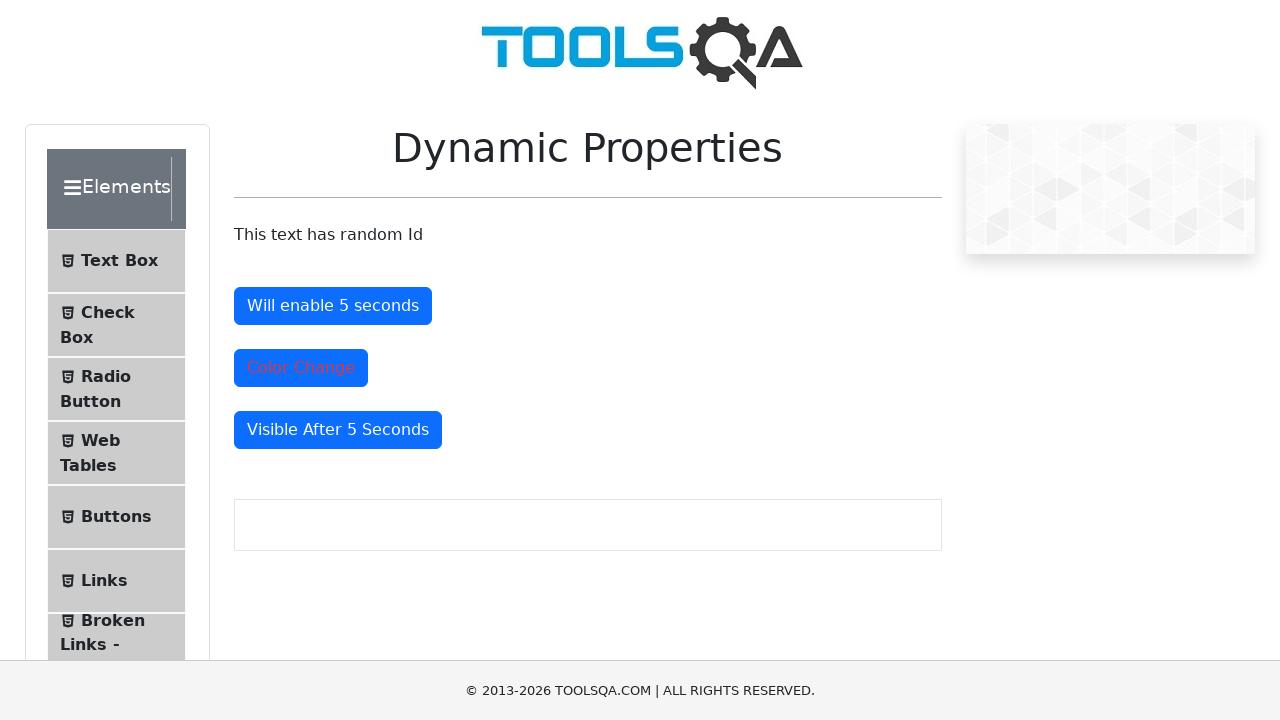

Located the visible button element
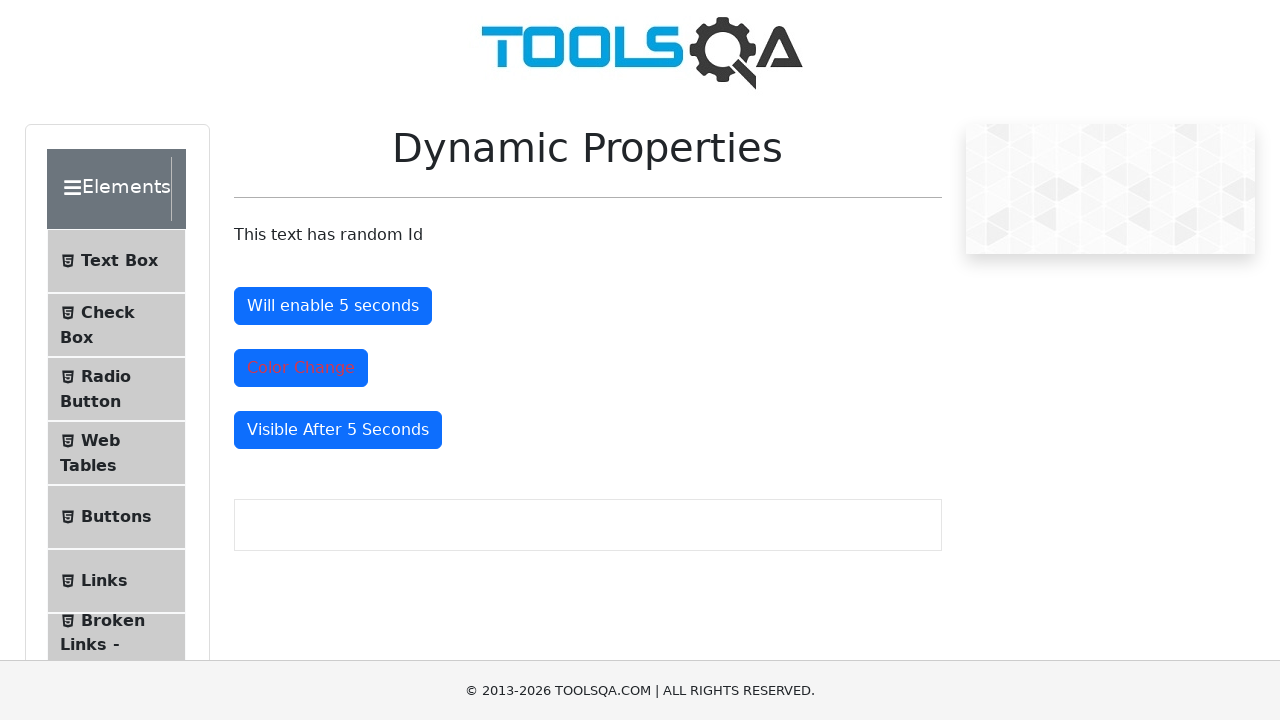

Verified button is enabled
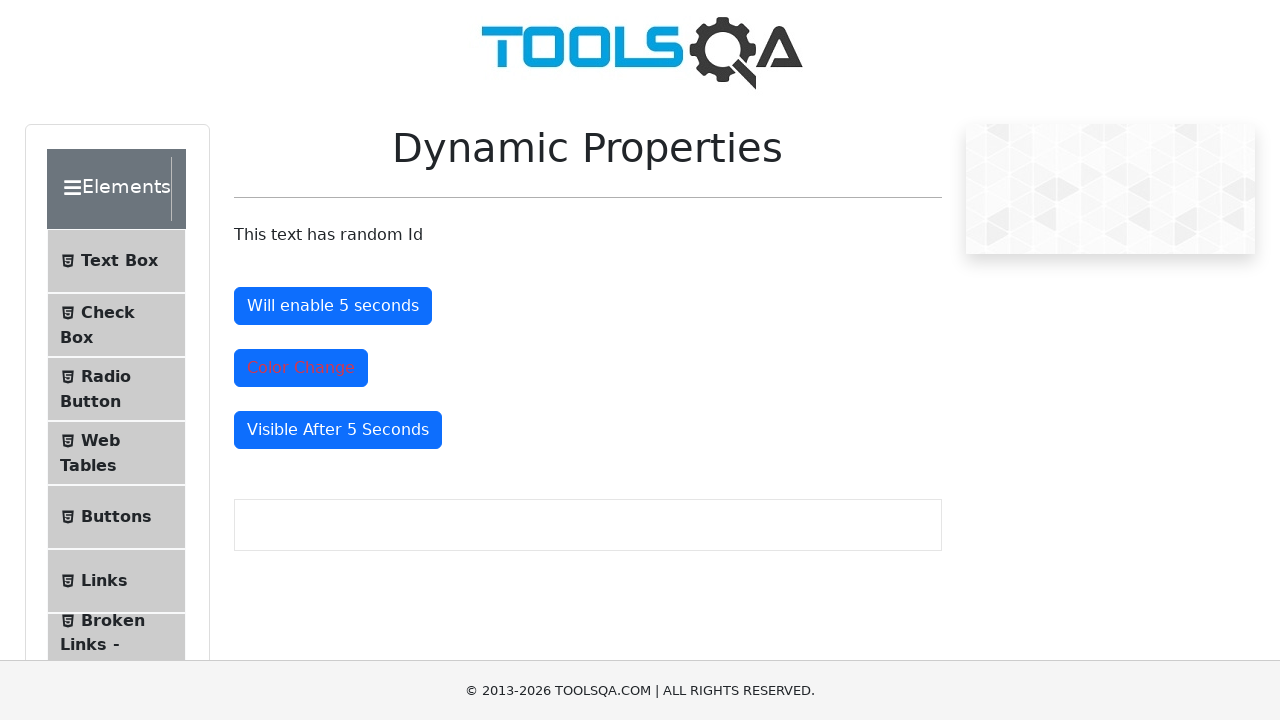

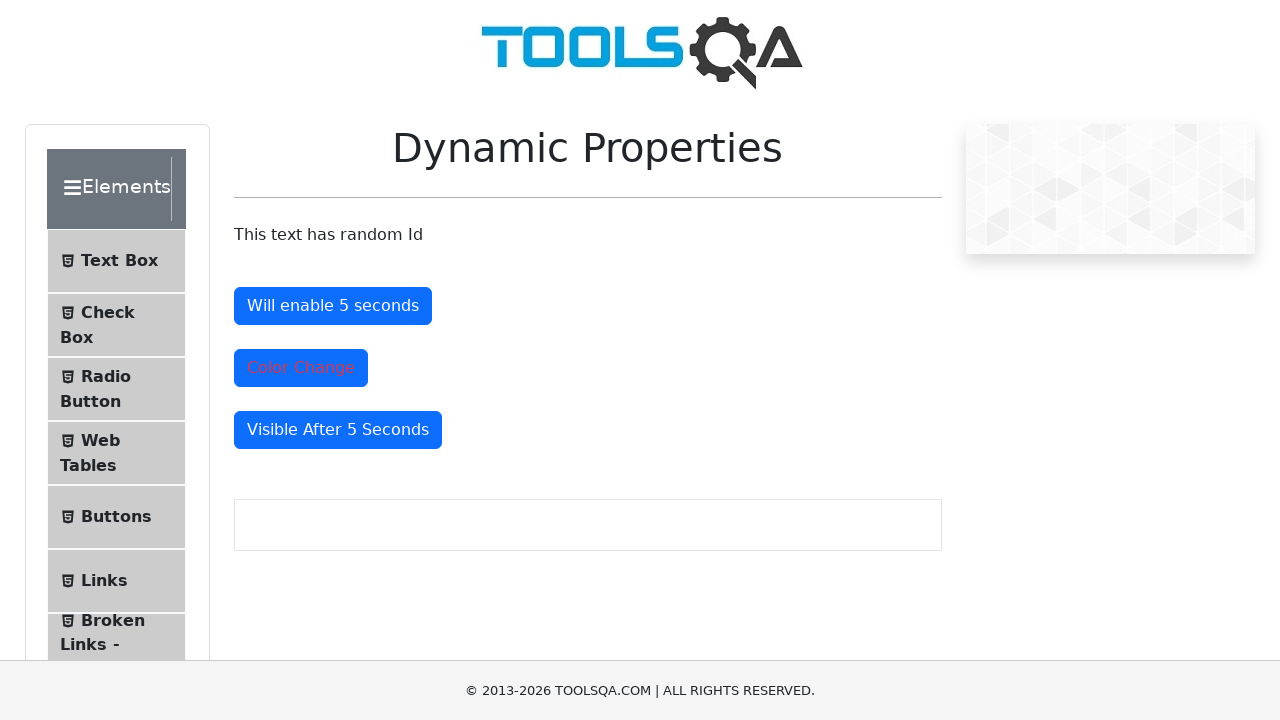